Tests checkbox functionality by clicking all checkboxes on the page

Starting URL: https://the-internet.herokuapp.com/checkboxes

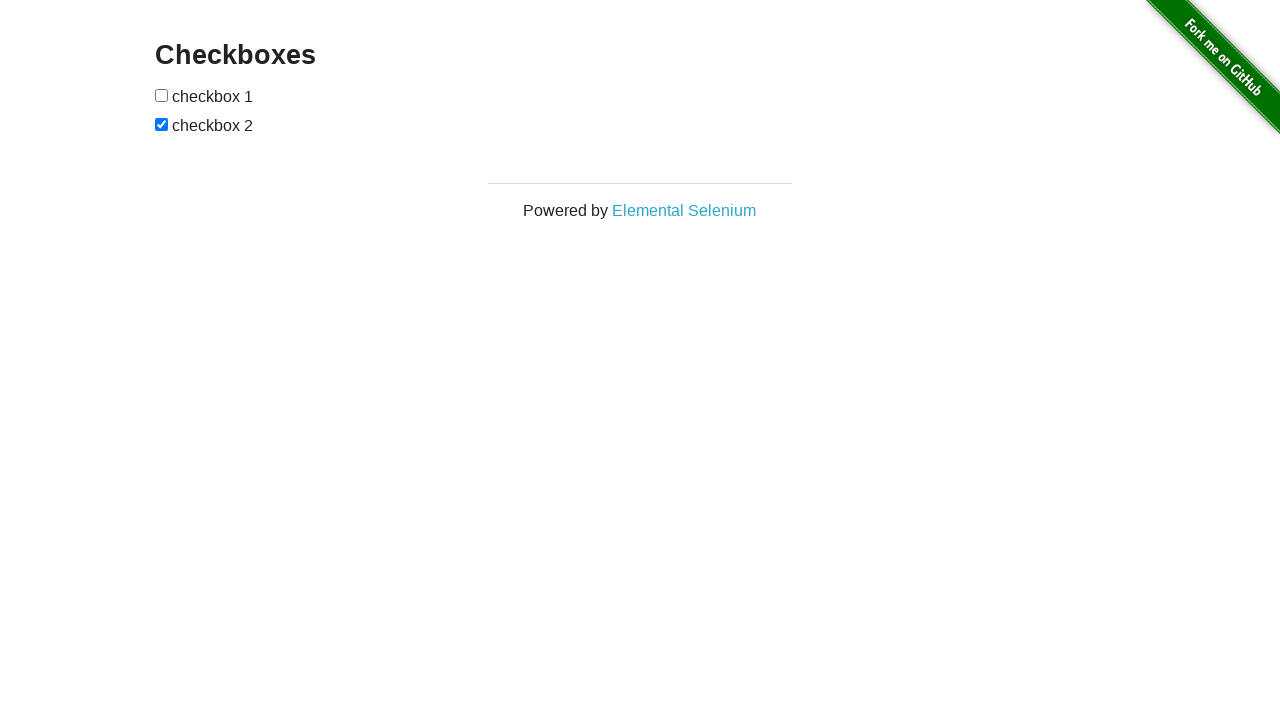

Located all checkboxes on the page
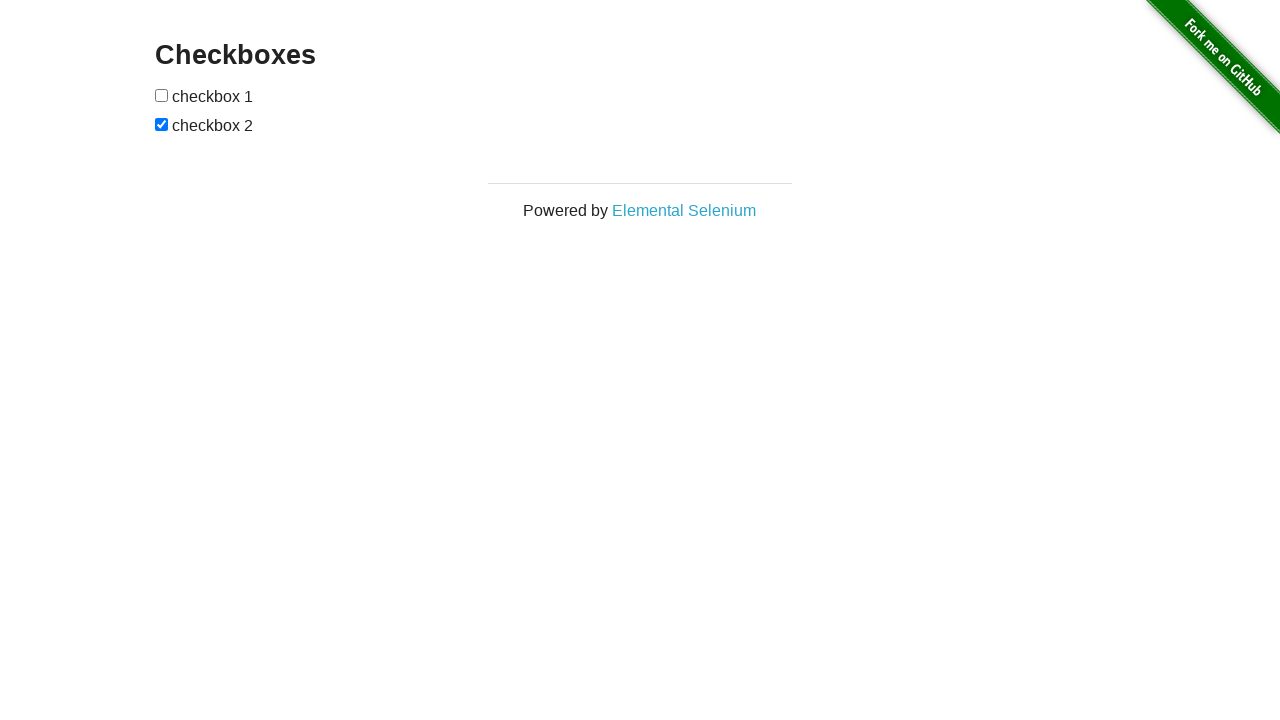

Clicked a checkbox at (162, 95) on input[type='checkbox'] >> nth=0
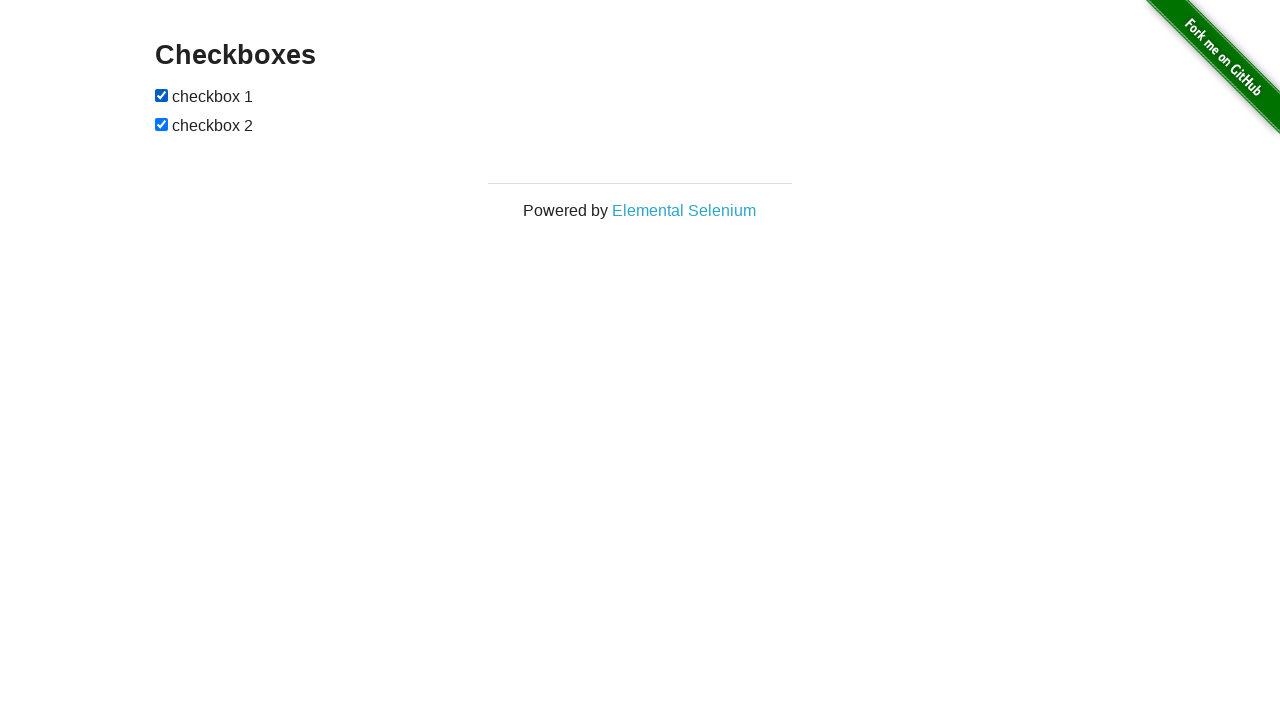

Clicked a checkbox at (162, 124) on input[type='checkbox'] >> nth=1
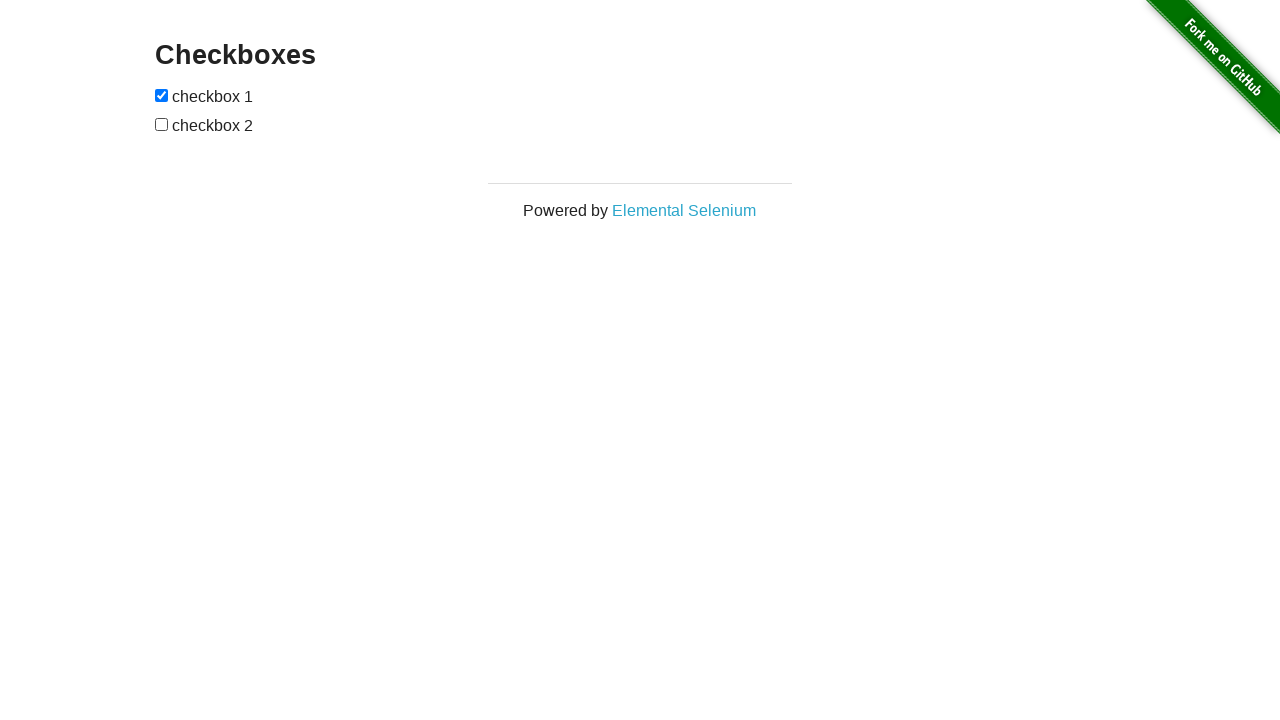

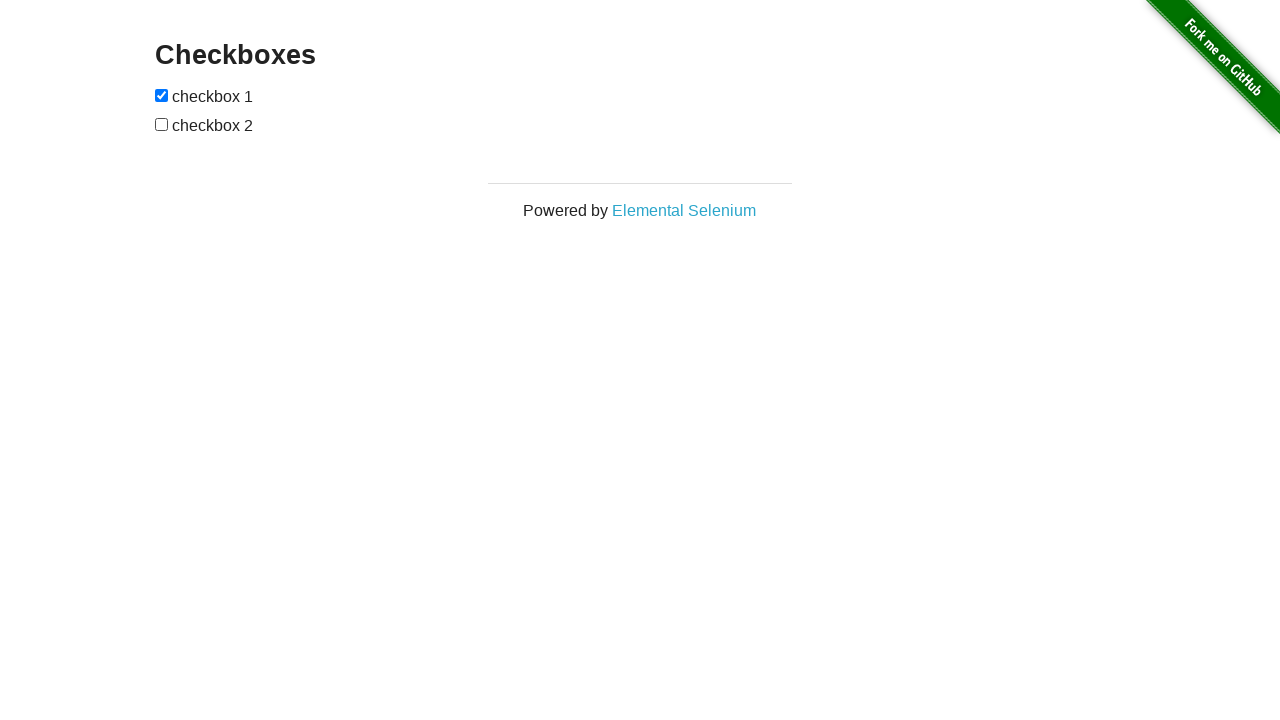